Tests window scrolling functionality by navigating to a test page and scrolling down 250 pixels using JavaScript execution.

Starting URL: http://www.omayo.blogspot.com

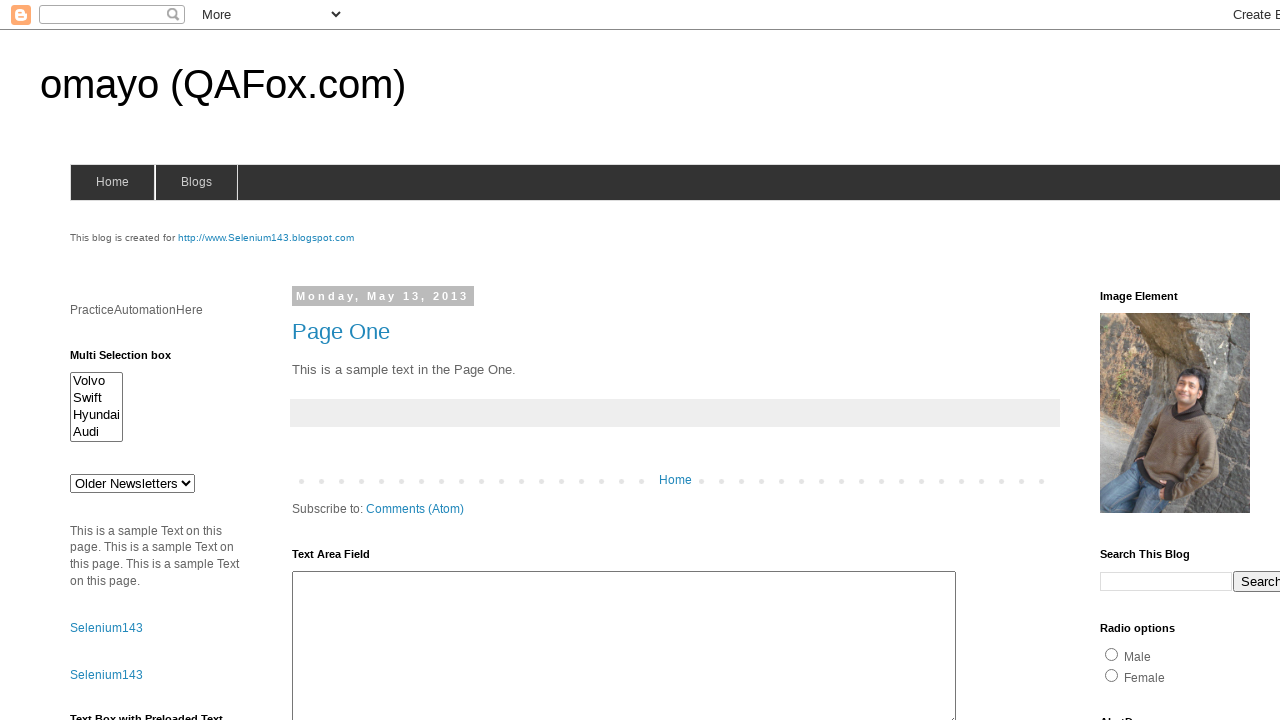

Waited for page to reach domcontentloaded state
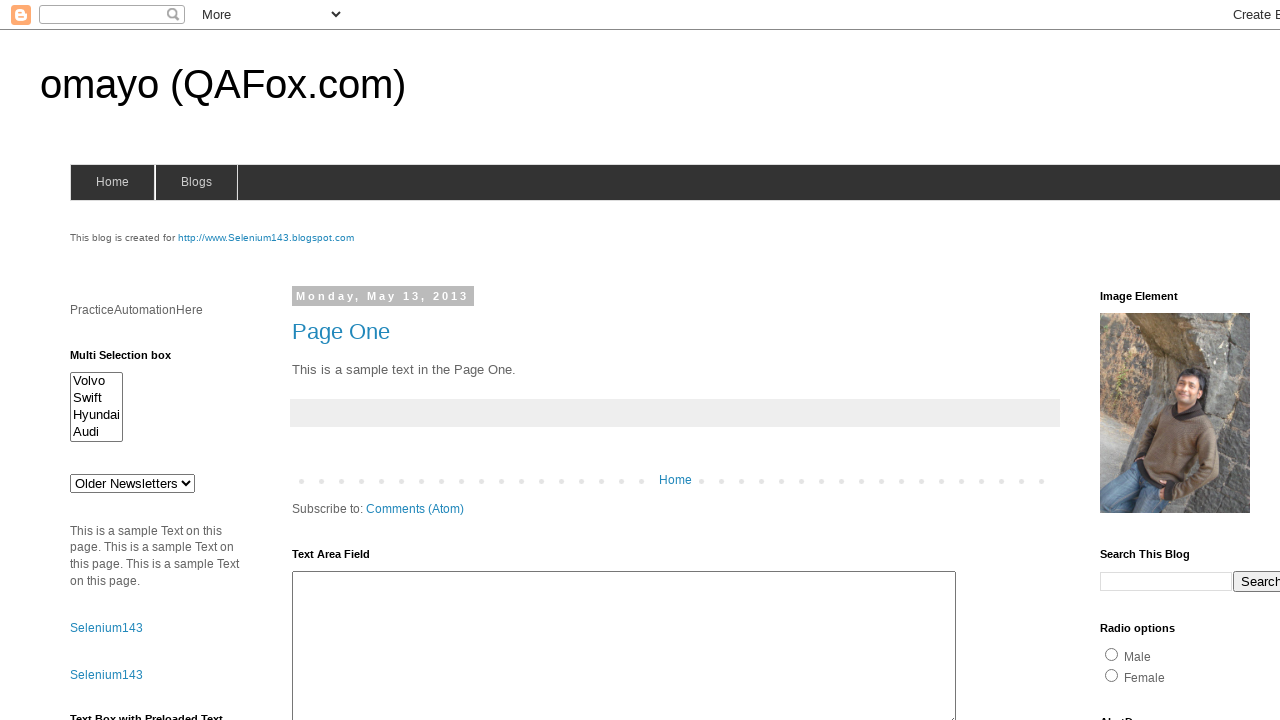

Scrolled down 250 pixels using JavaScript
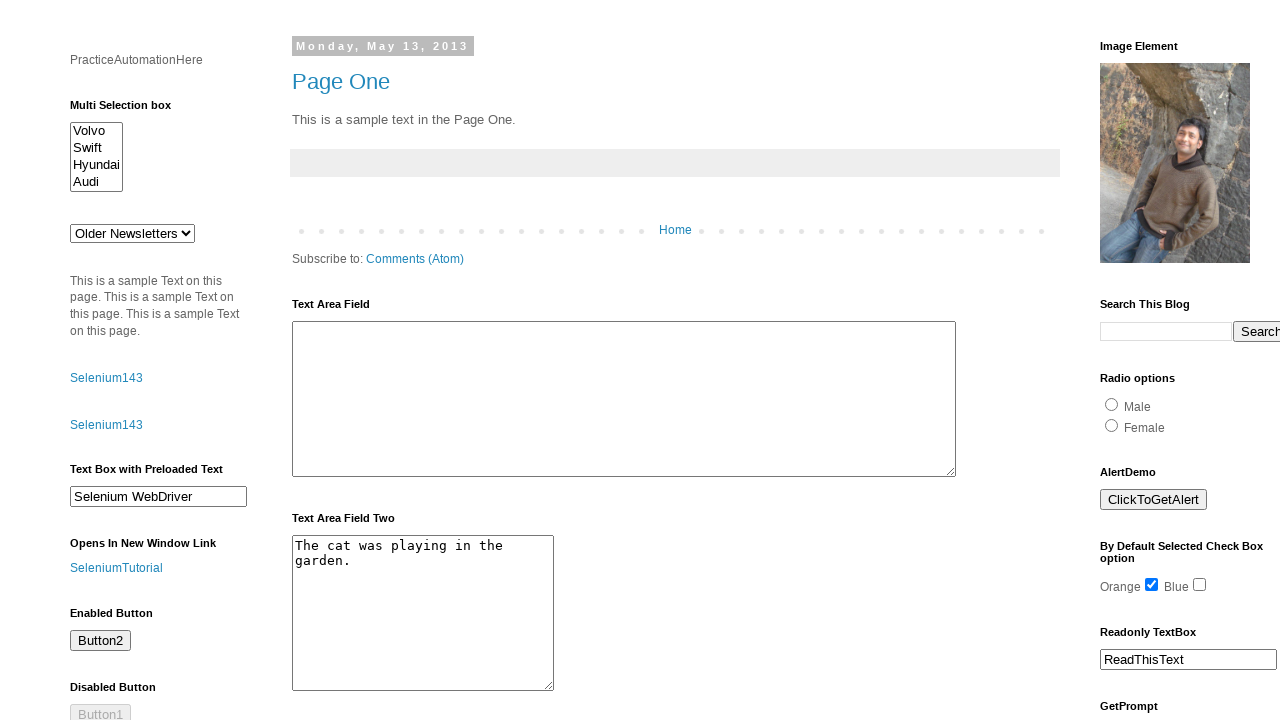

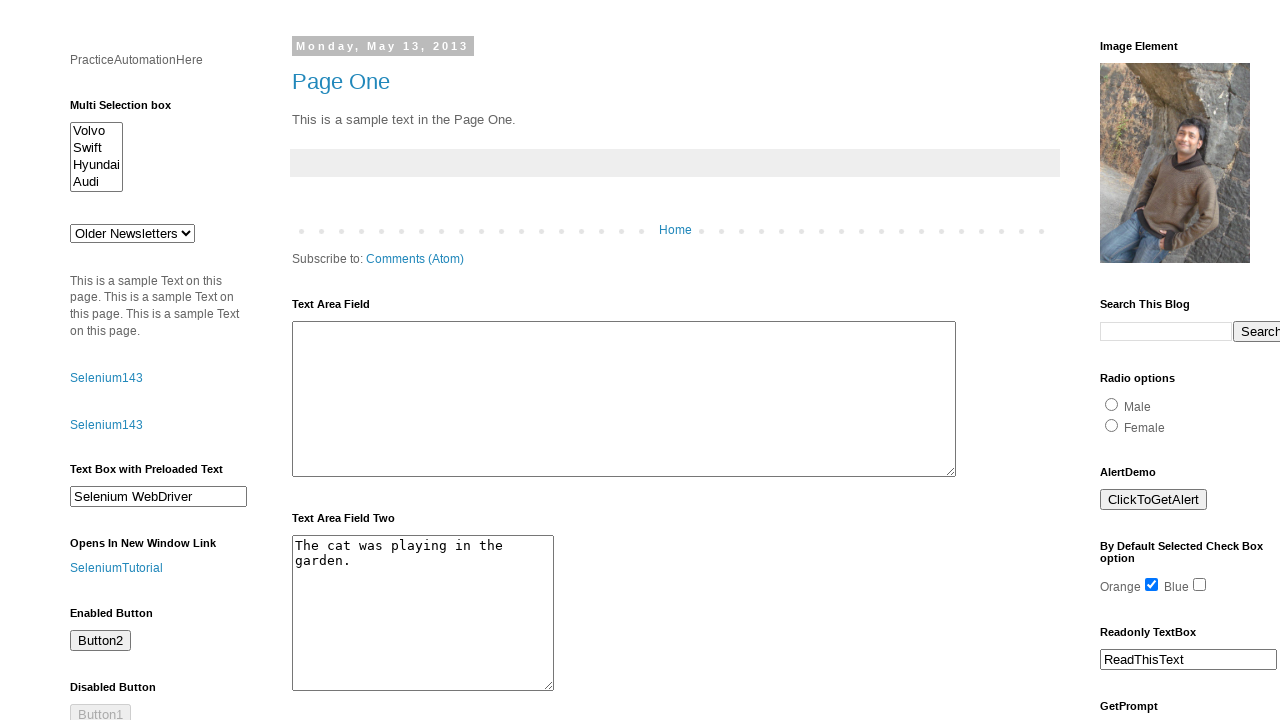